Tests that the home page contains exactly 3 product arrivals after navigating from Shop menu

Starting URL: http://practice.automationtesting.in/

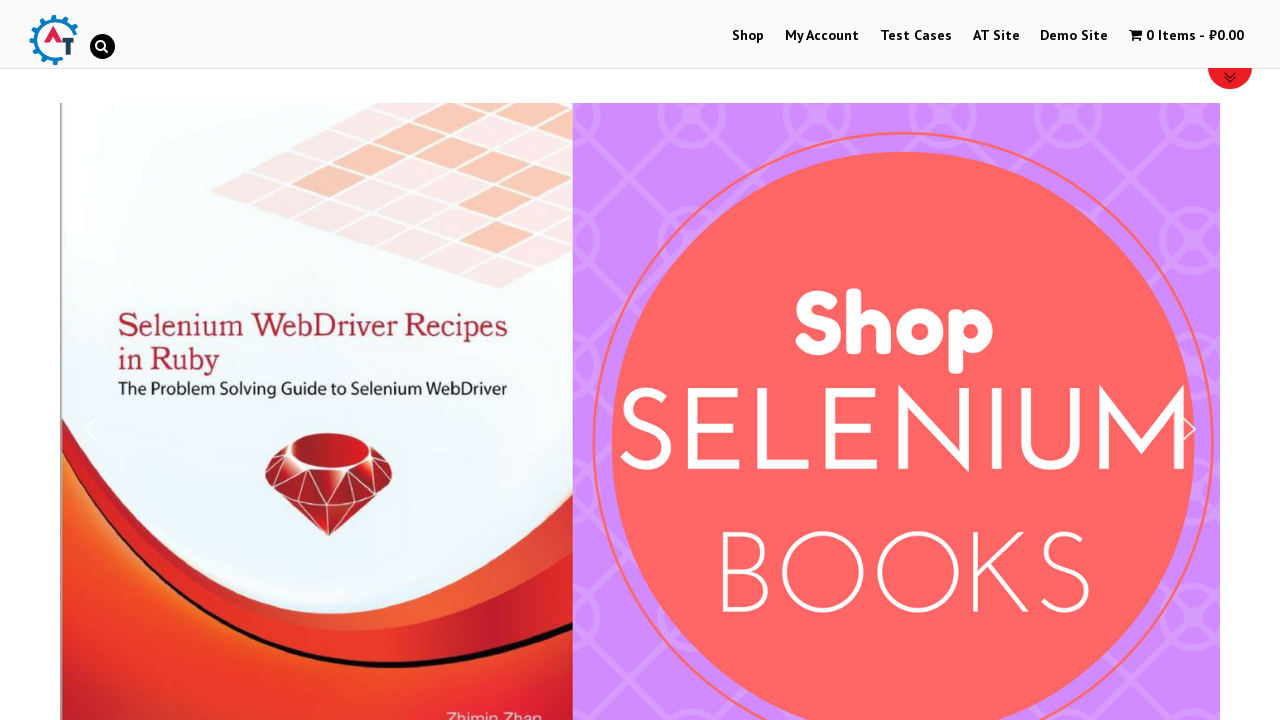

Clicked Shop menu link at (748, 36) on a:text('Shop')
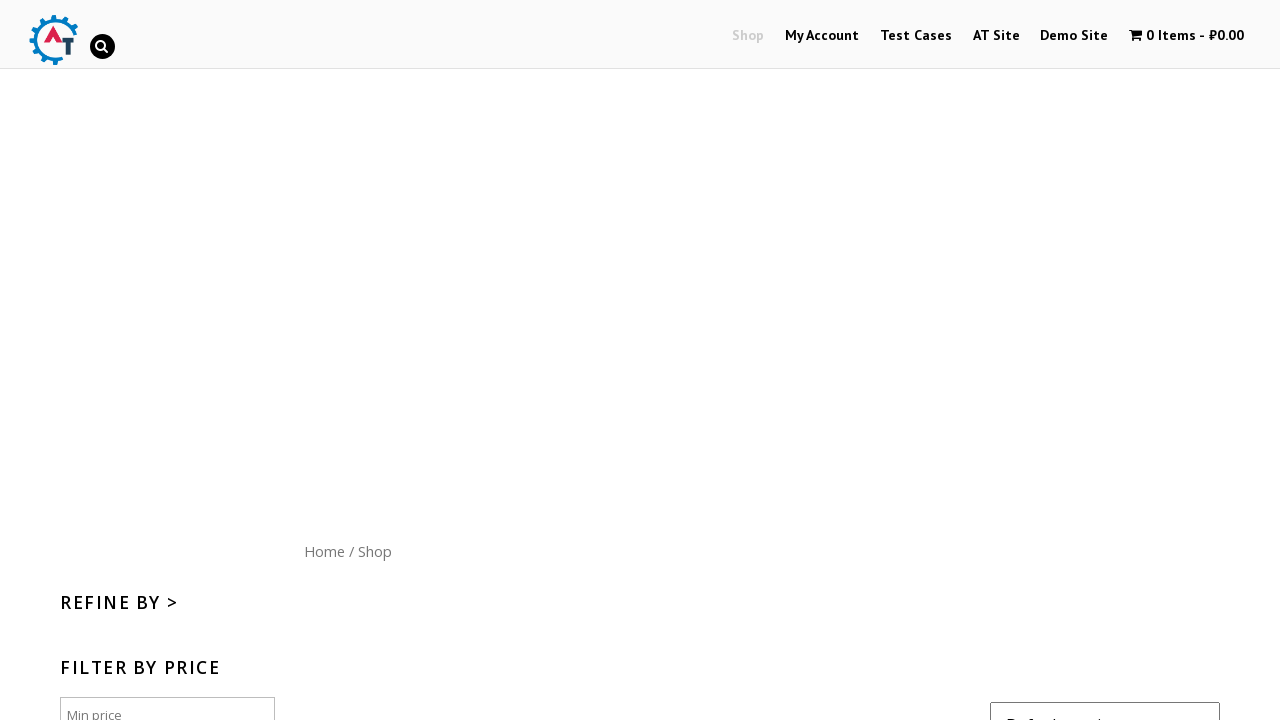

Clicked Home menu button at (324, 551) on a:text('Home')
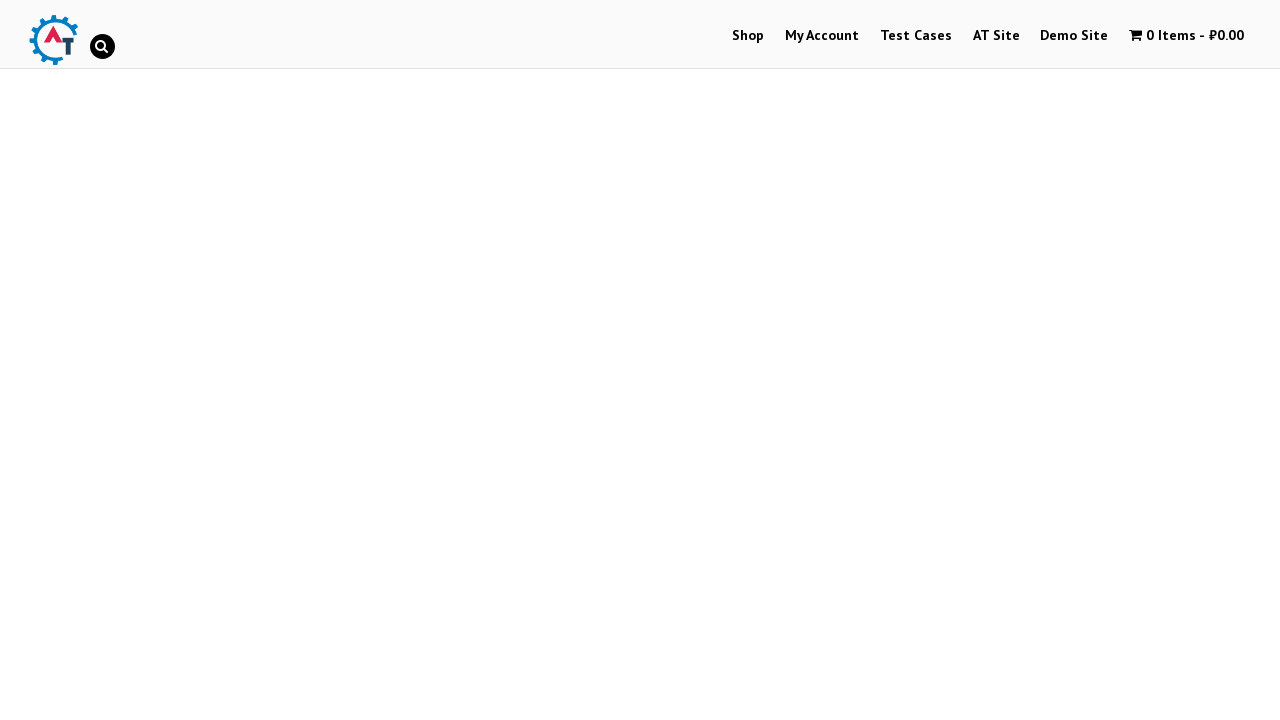

Counted product arrivals on home page
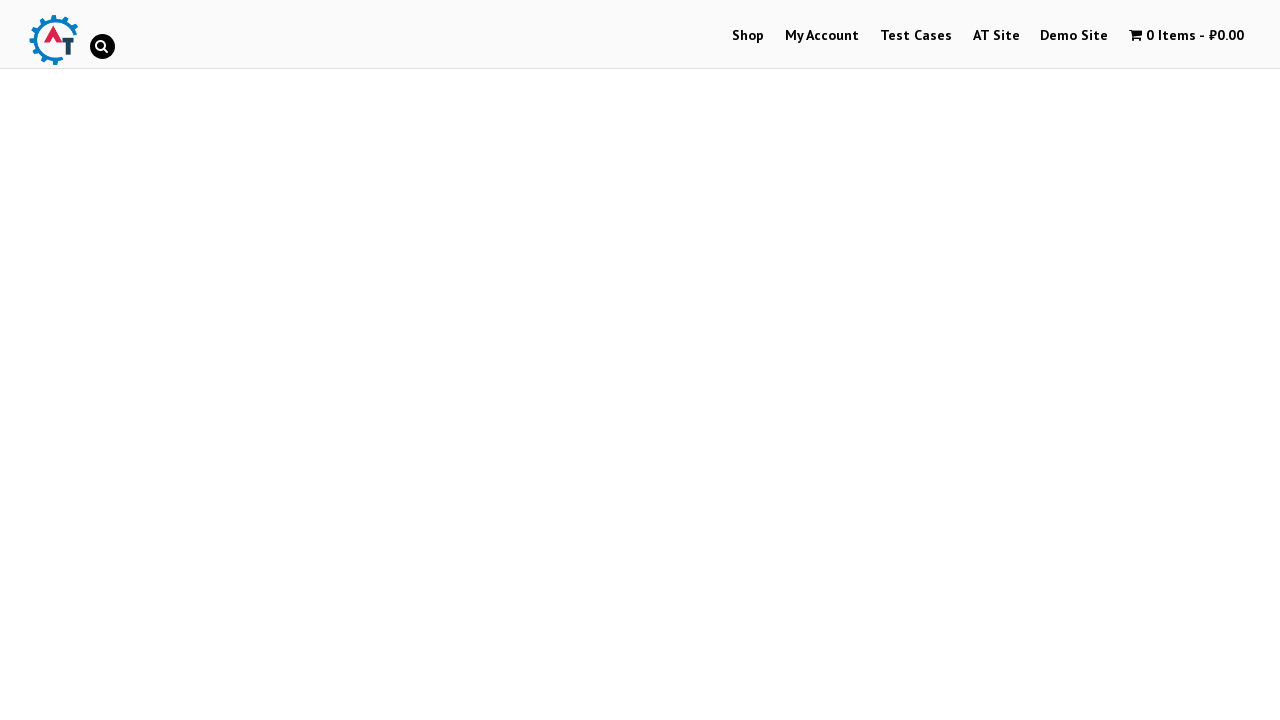

Verified that exactly 3 product arrivals are present
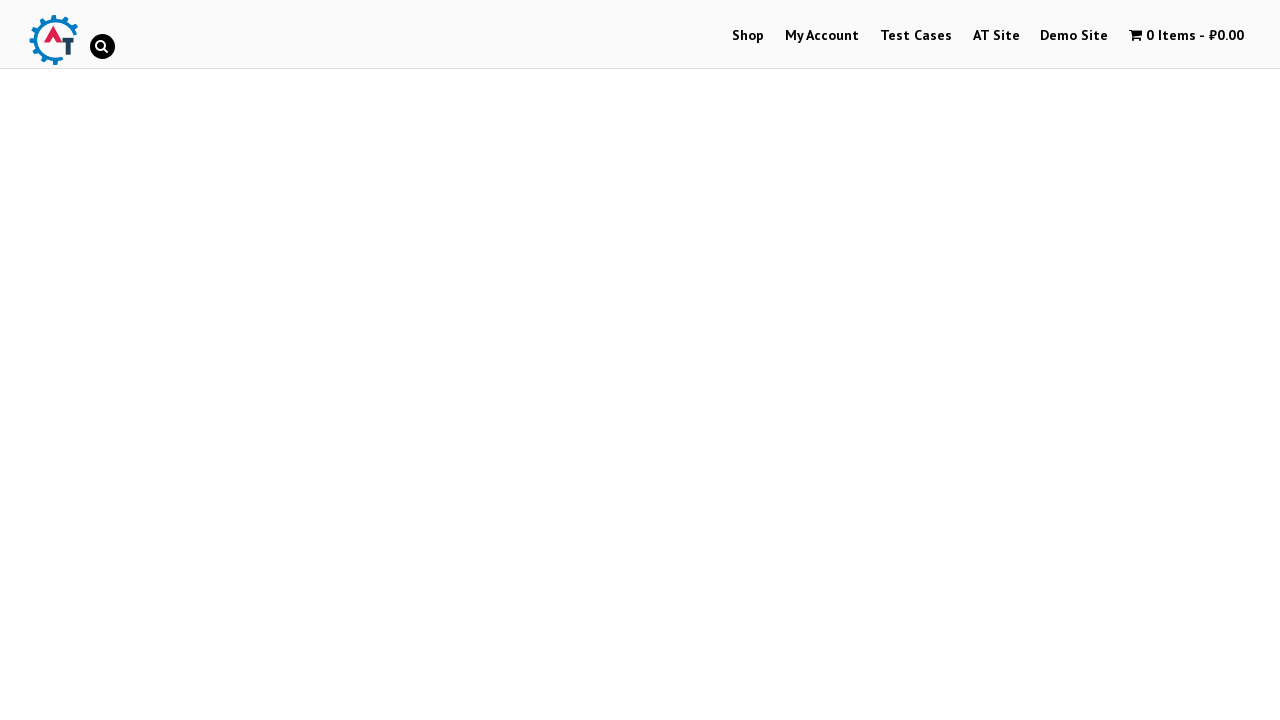

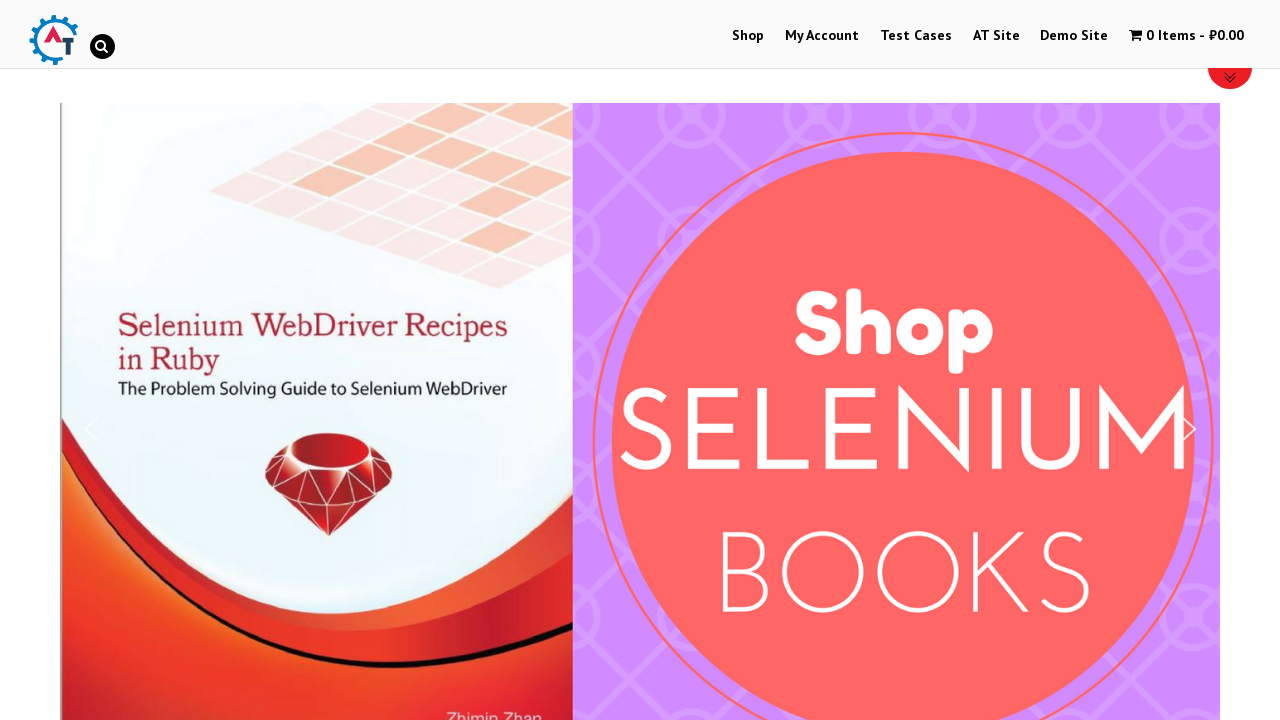